Navigates to the OrangeHRM demo site and prepares the browser environment

Starting URL: https://opensource-demo.orangehrmlive.com/

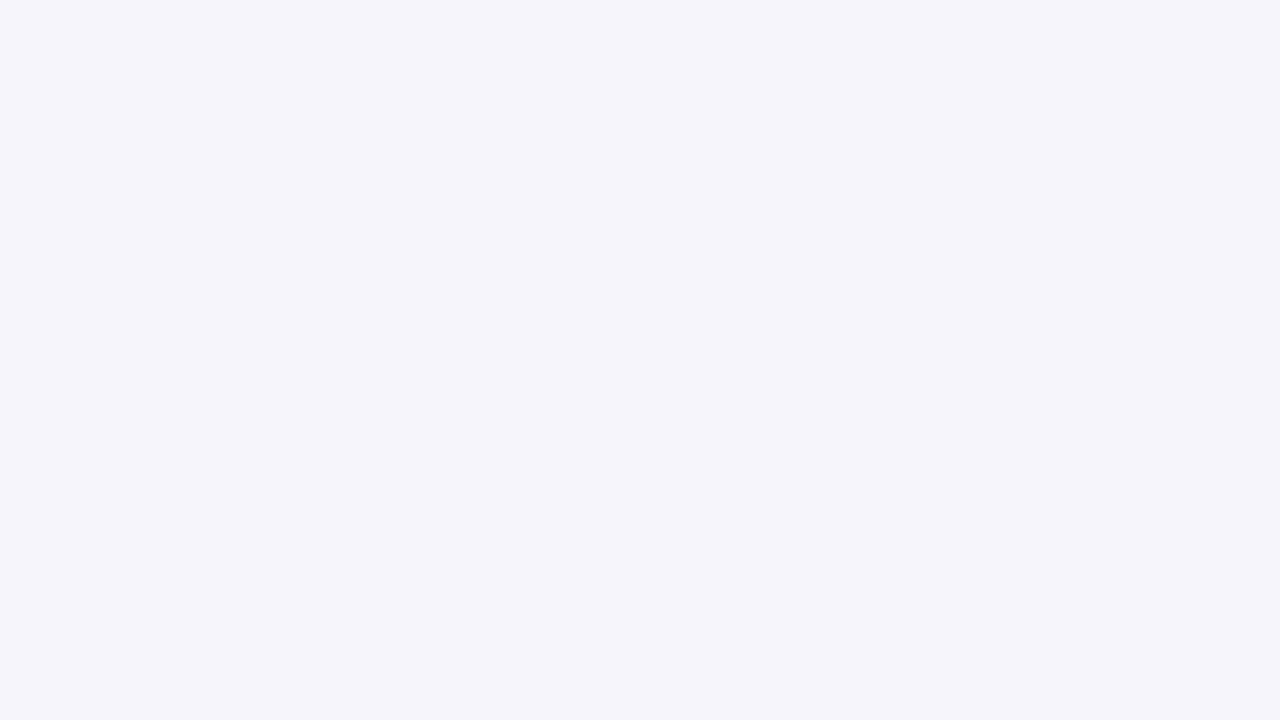

Navigated to OrangeHRM demo site
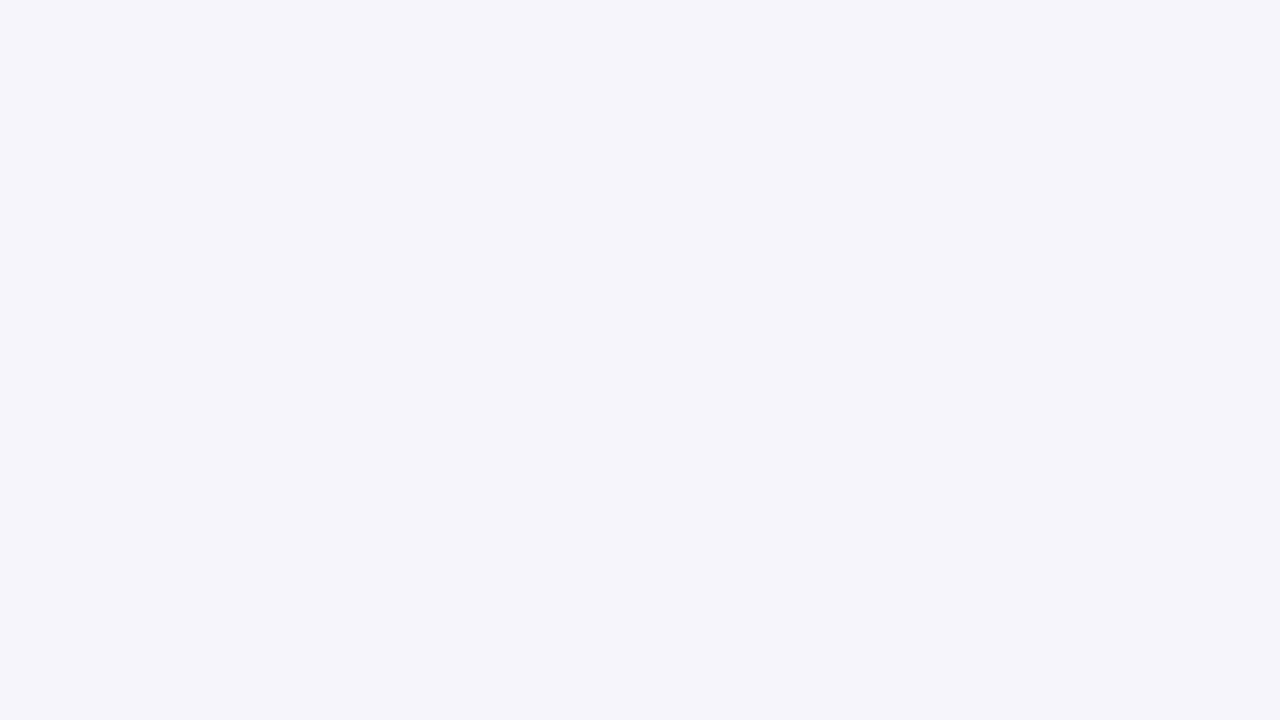

Browser environment ready - page fully loaded
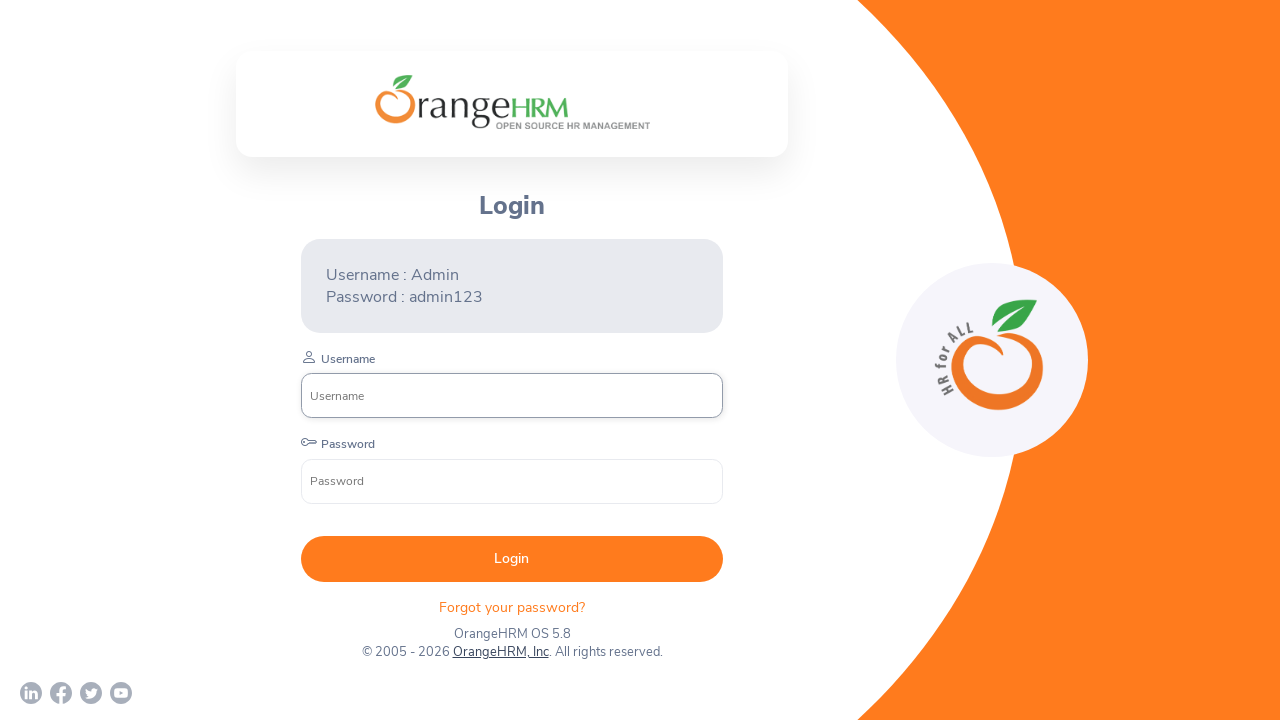

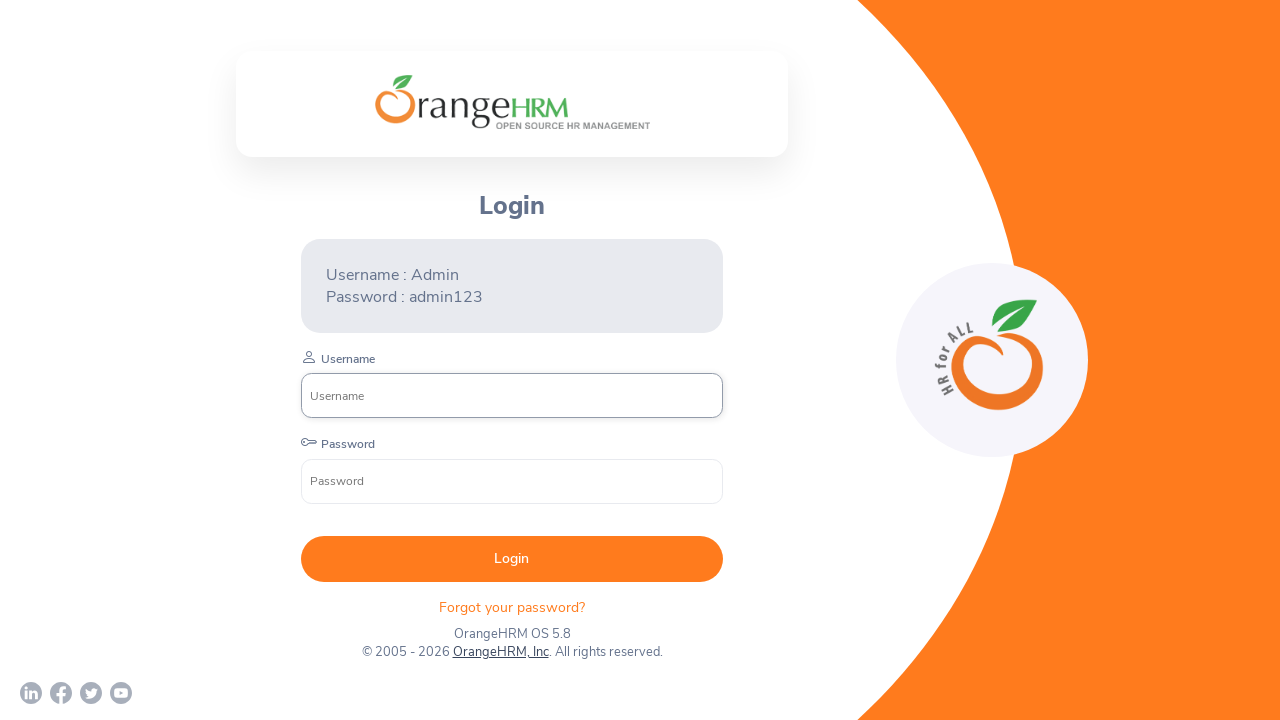